Tests AJAX functionality by clicking a button and waiting for dynamically loaded content to appear, including an h1 element and delayed h3 text

Starting URL: https://v1.training-support.net/selenium/ajax

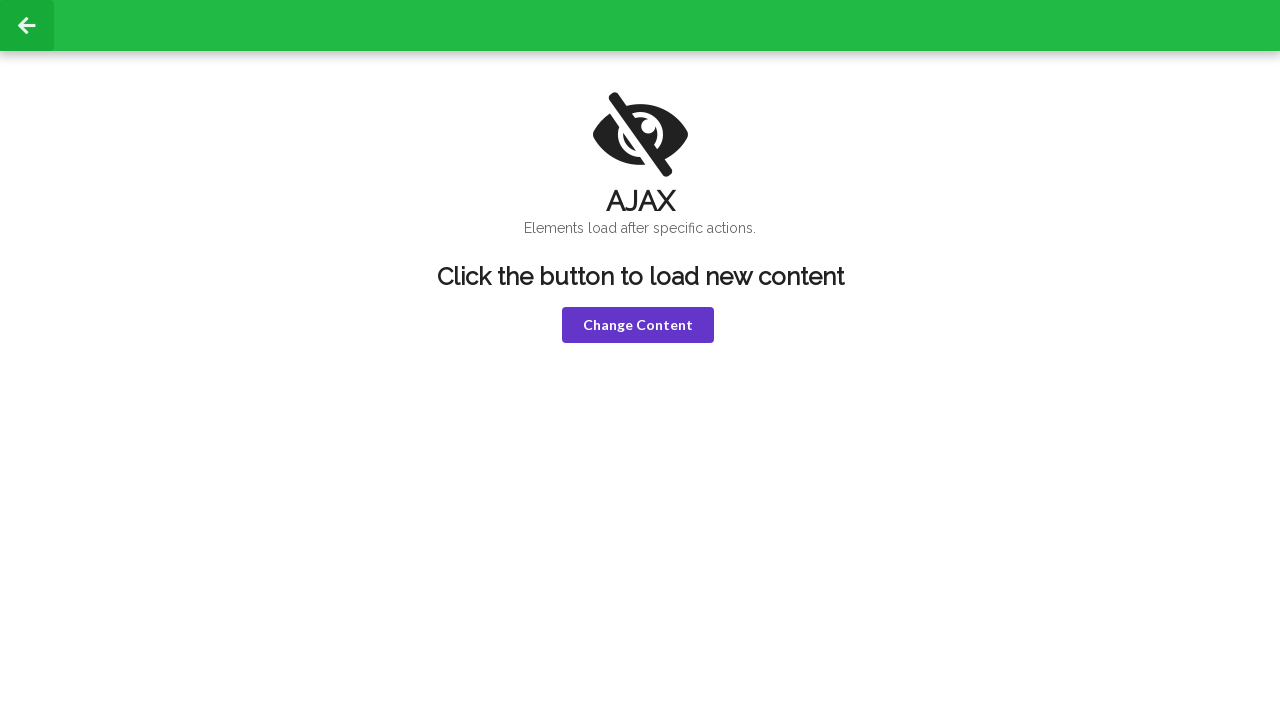

Clicked violet button to trigger AJAX request at (638, 325) on button.violet
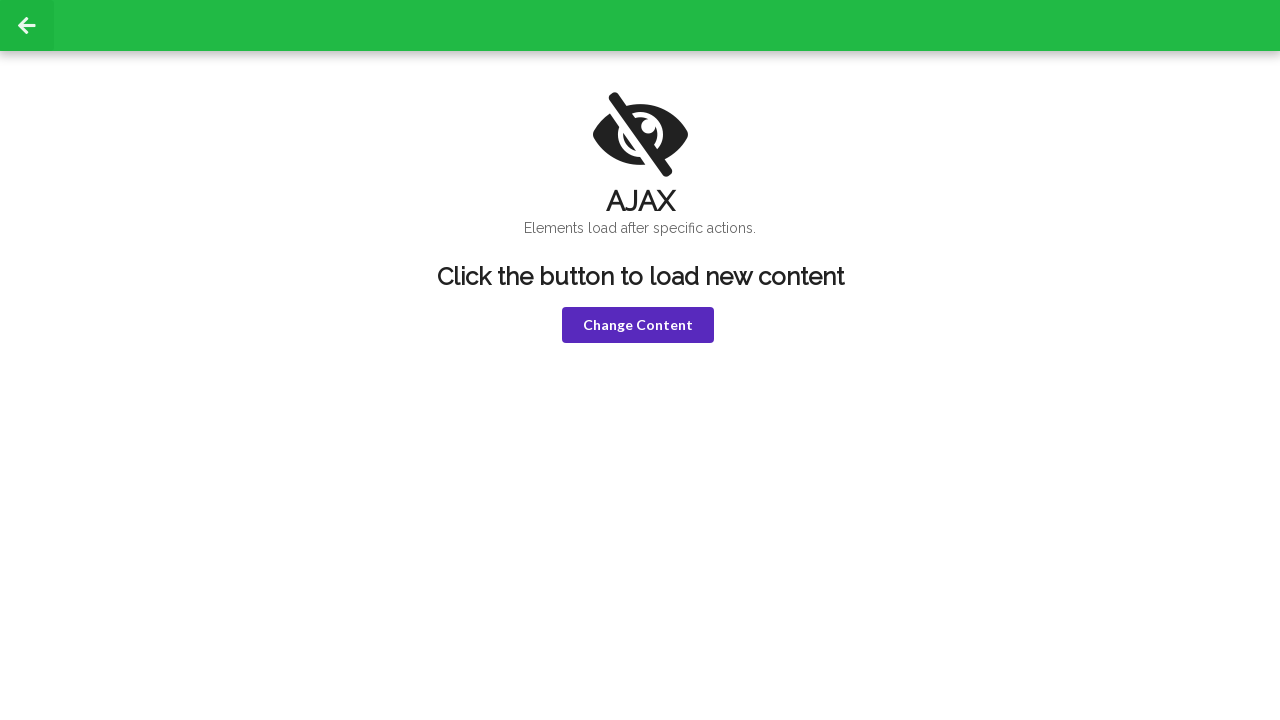

h1 element appeared after AJAX load
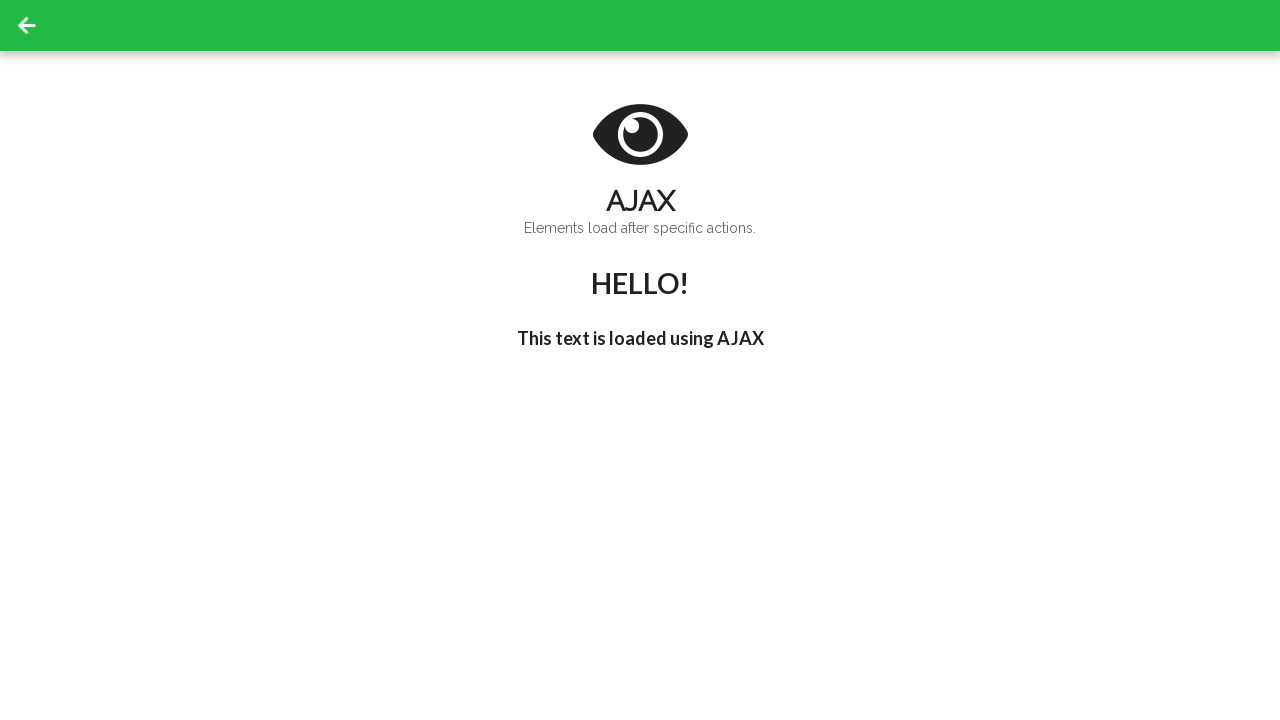

Delayed text appeared in h3 element
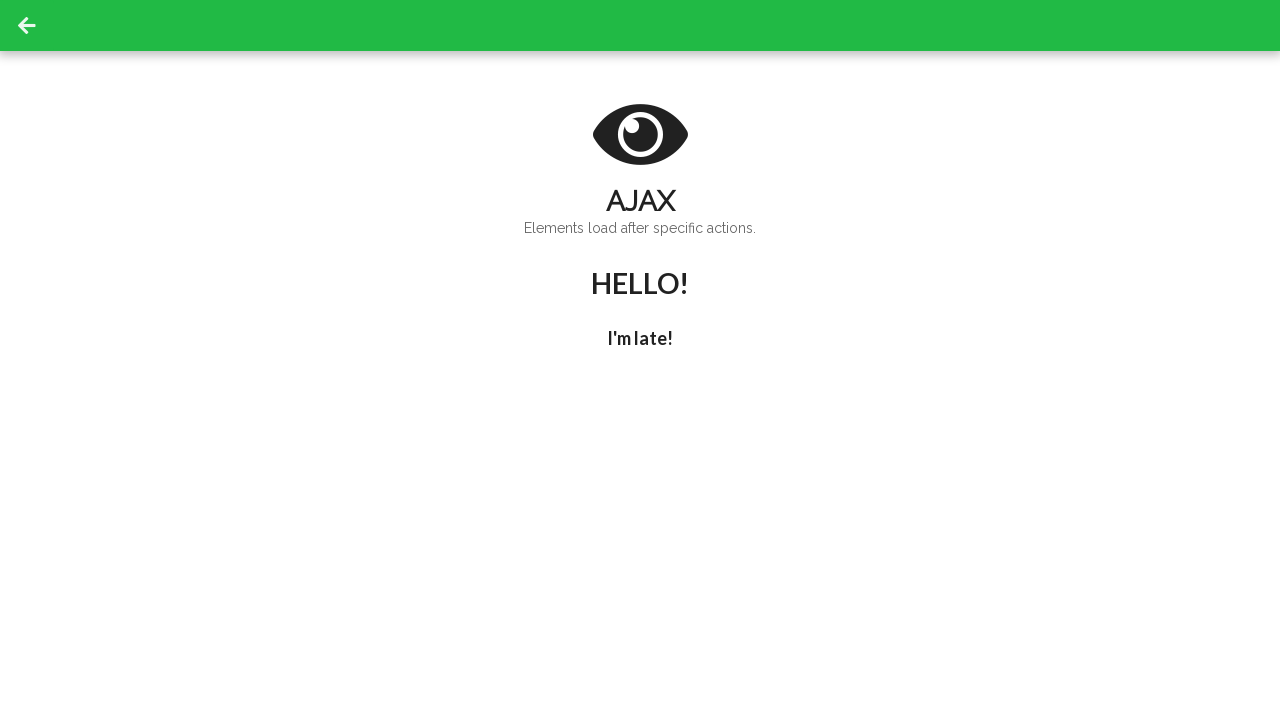

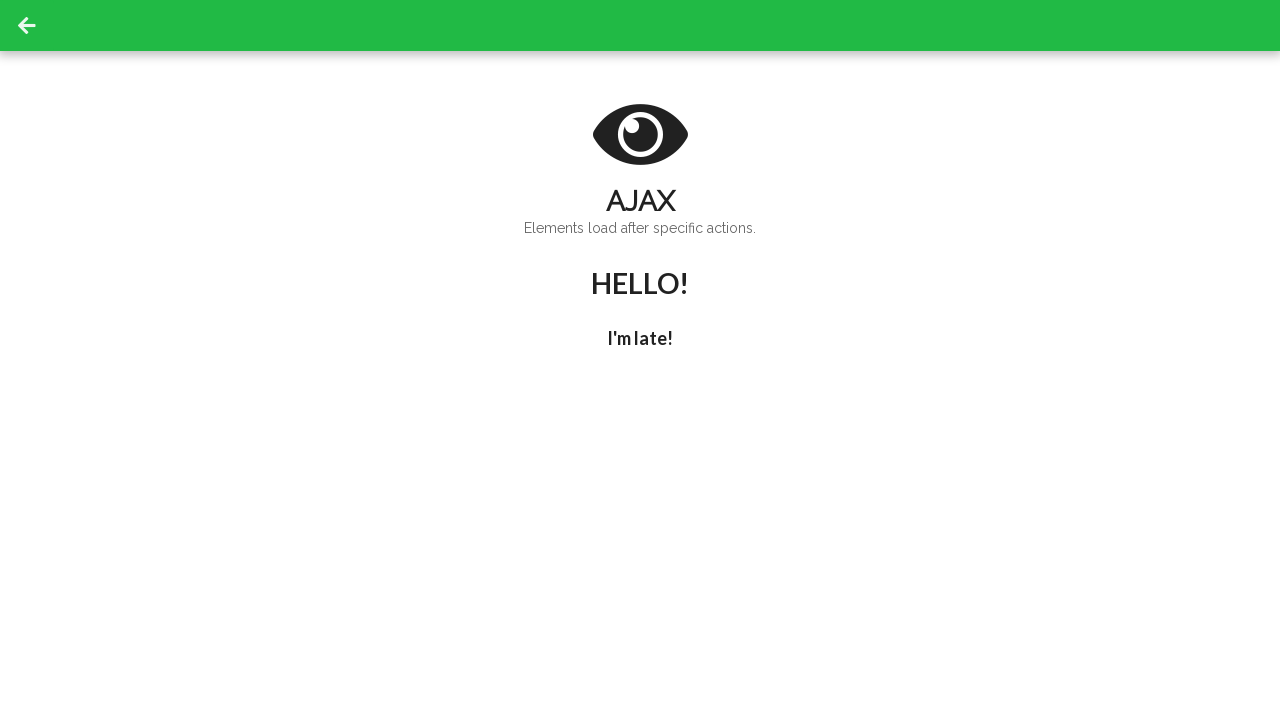